Tests that new todo items are appended to the bottom of the list and the counter updates

Starting URL: https://demo.playwright.dev/todomvc

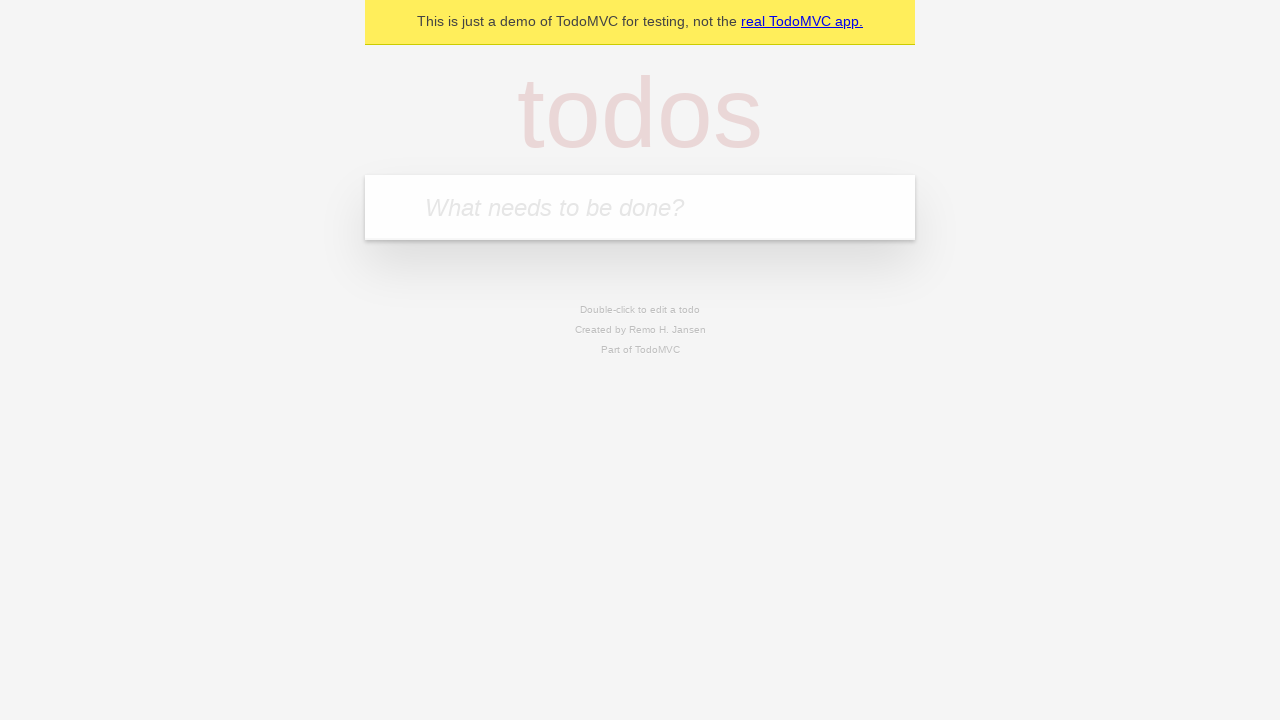

Located the 'What needs to be done?' input field
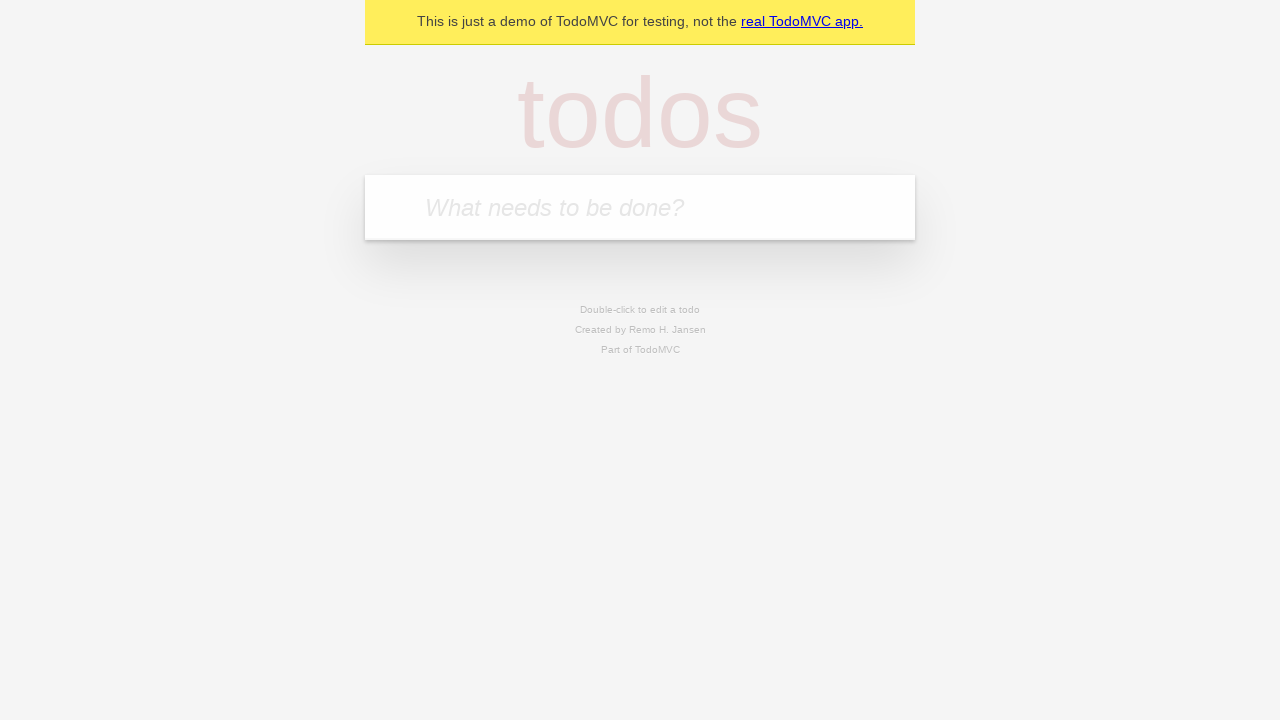

Filled input with first todo: 'buy some cheese' on internal:attr=[placeholder="What needs to be done?"i]
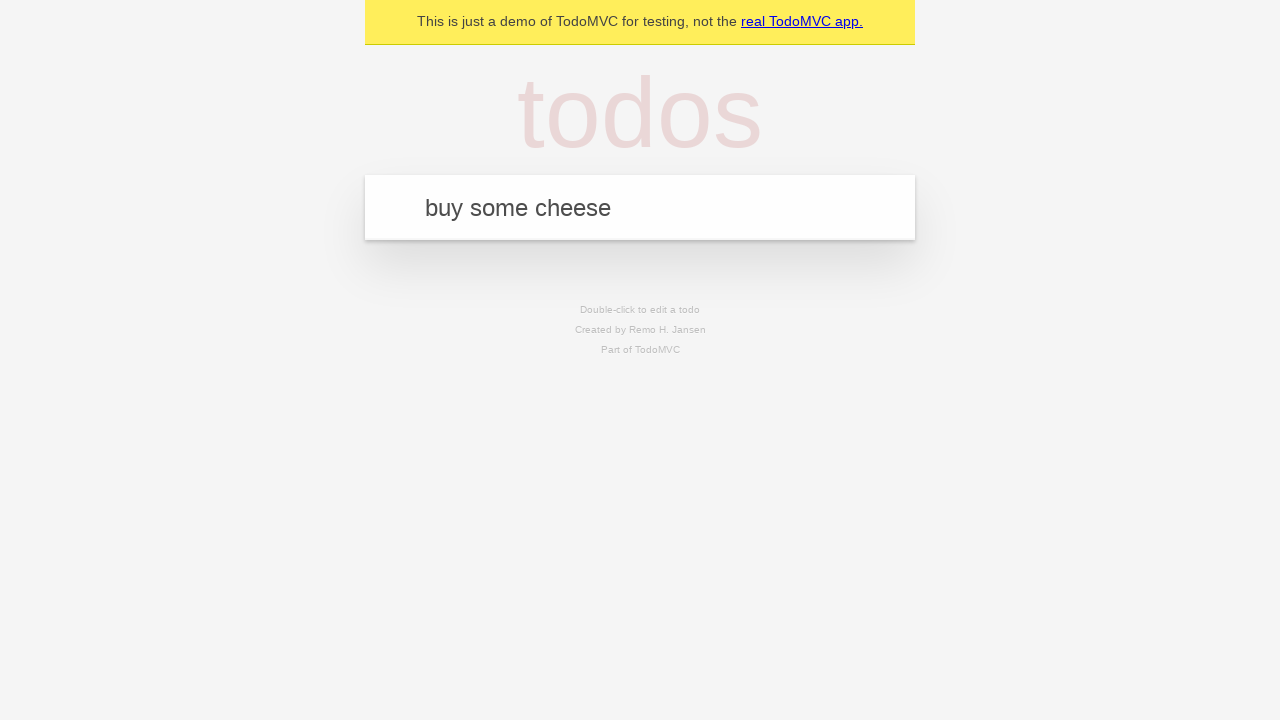

Pressed Enter to add first todo item on internal:attr=[placeholder="What needs to be done?"i]
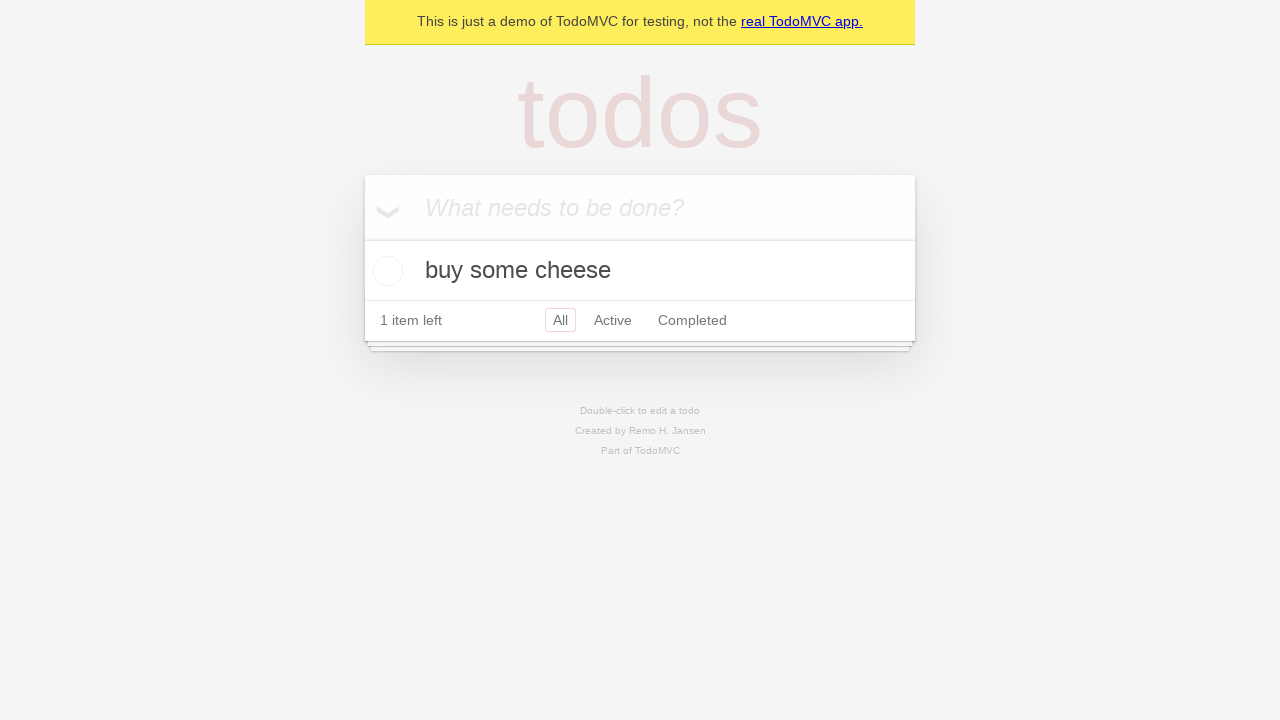

Filled input with second todo: 'feed the cat' on internal:attr=[placeholder="What needs to be done?"i]
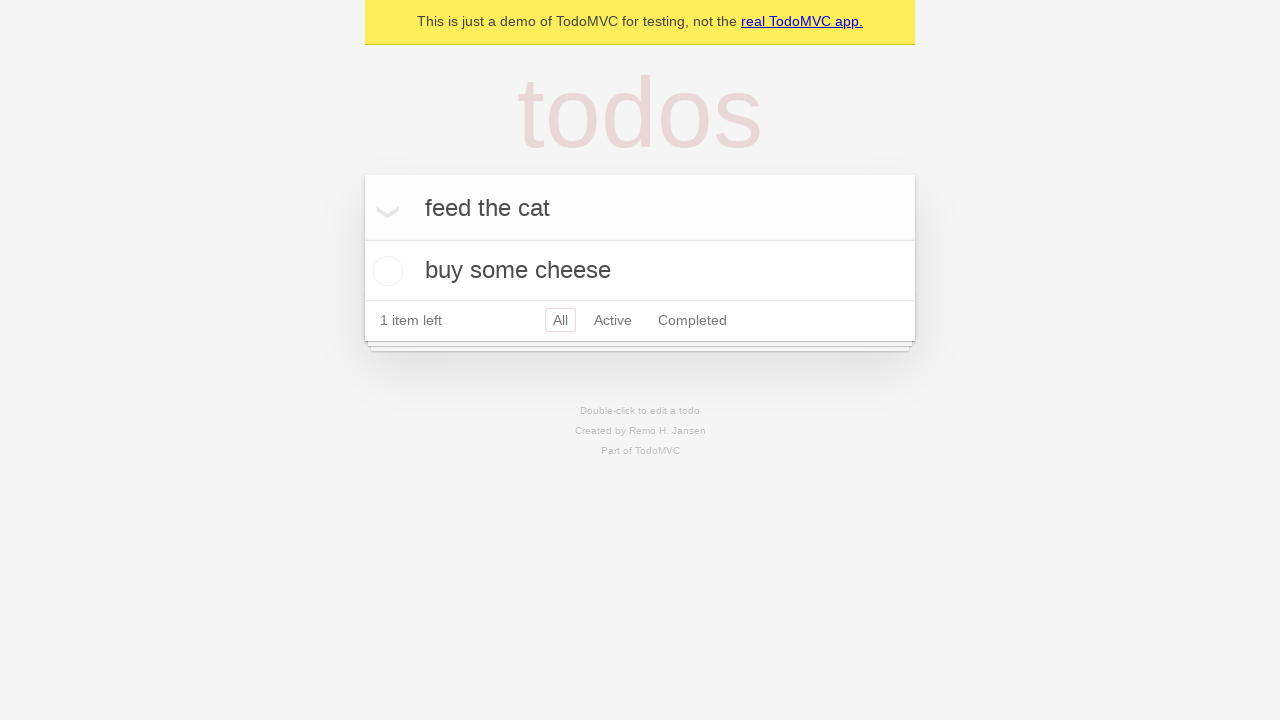

Pressed Enter to add second todo item on internal:attr=[placeholder="What needs to be done?"i]
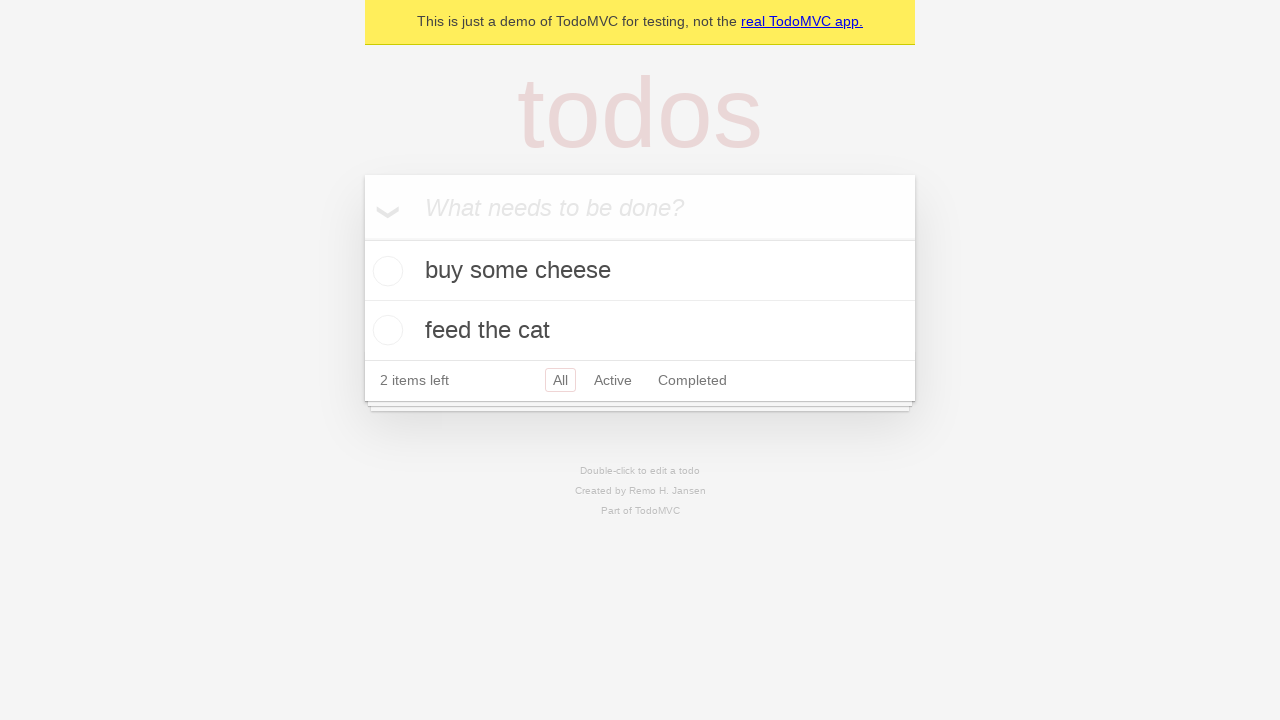

Filled input with third todo: 'book a doctors appointment' on internal:attr=[placeholder="What needs to be done?"i]
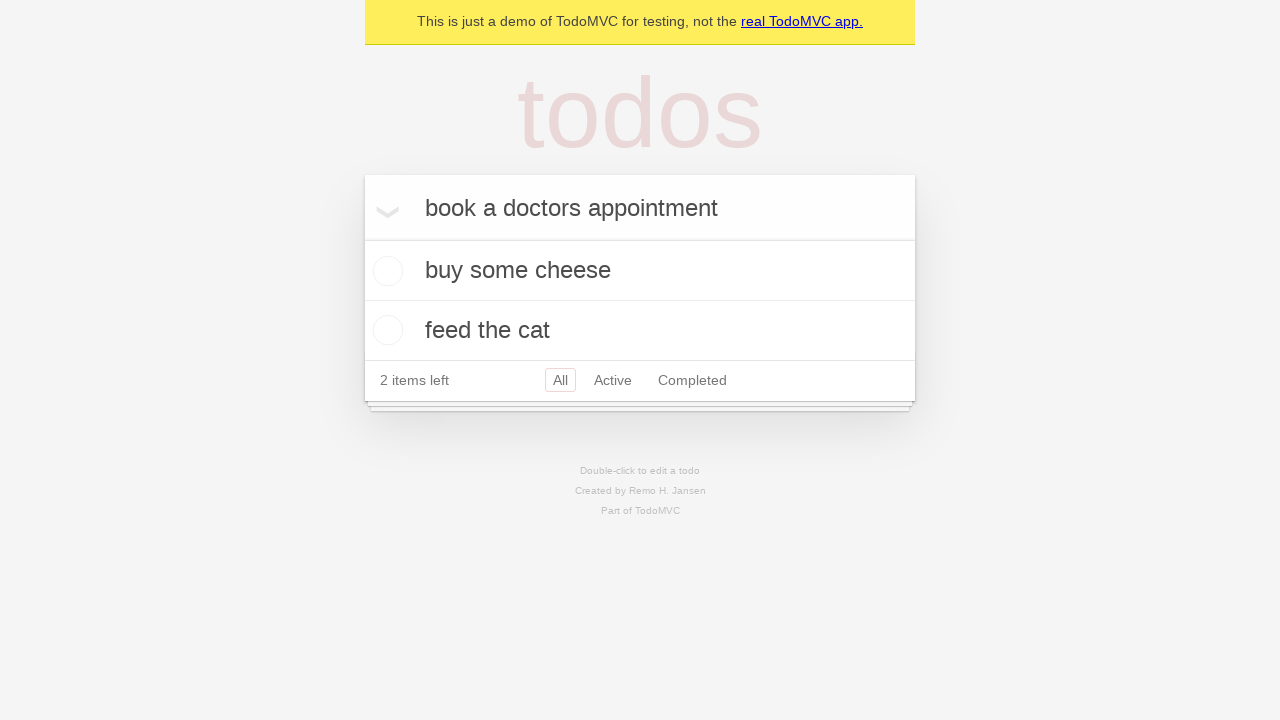

Pressed Enter to add third todo item on internal:attr=[placeholder="What needs to be done?"i]
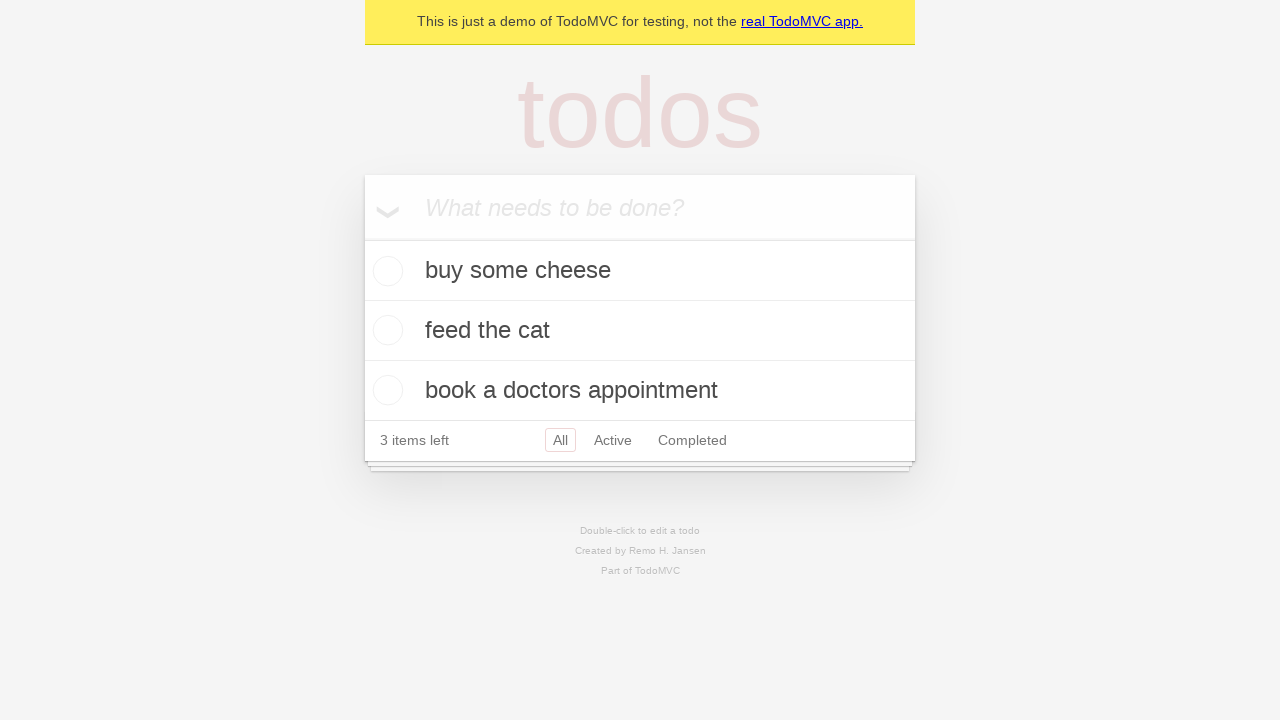

Verified all three todo items have been added to the list
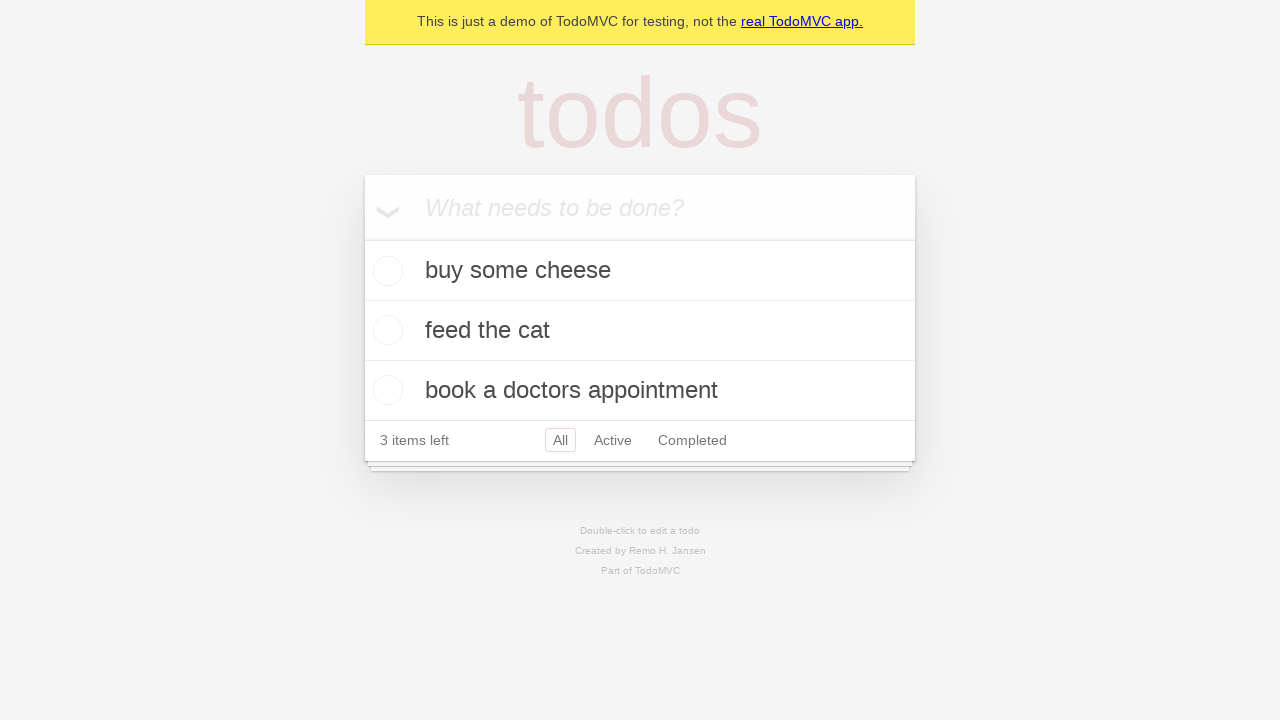

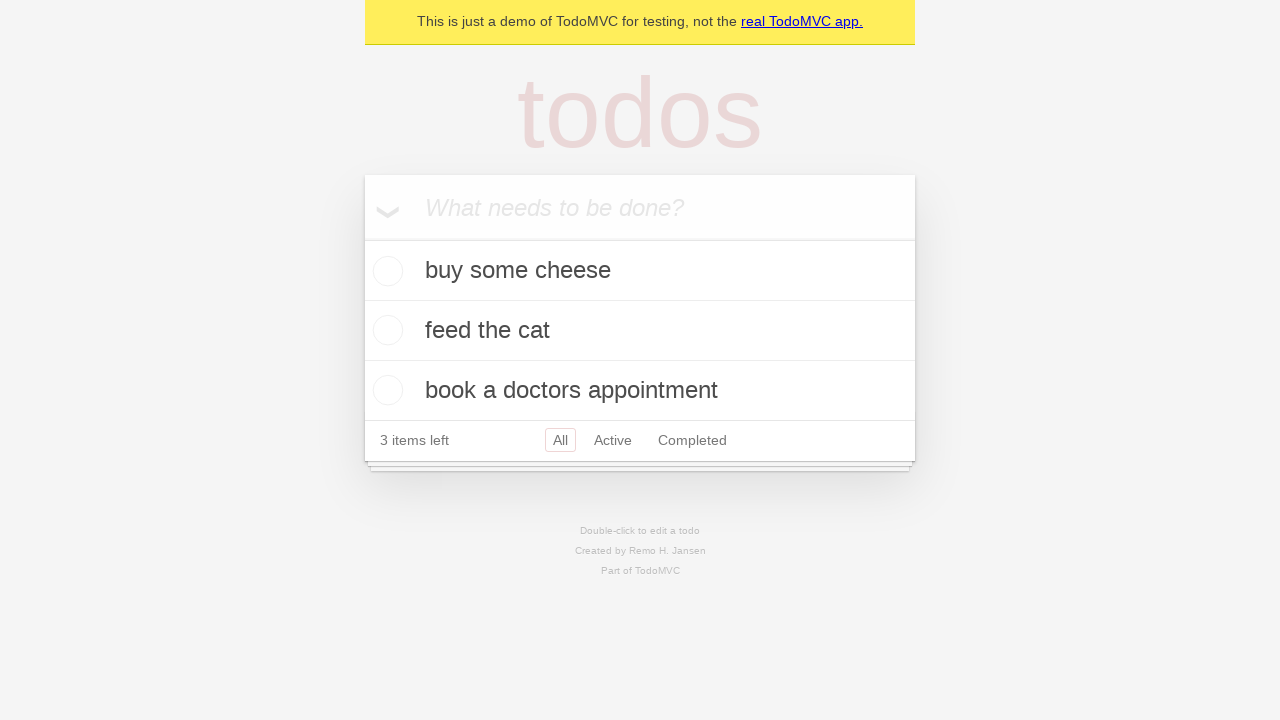